Navigates to Selenium website and scrolls to end of page using keyboard shortcut

Starting URL: https://www.selenium.dev/

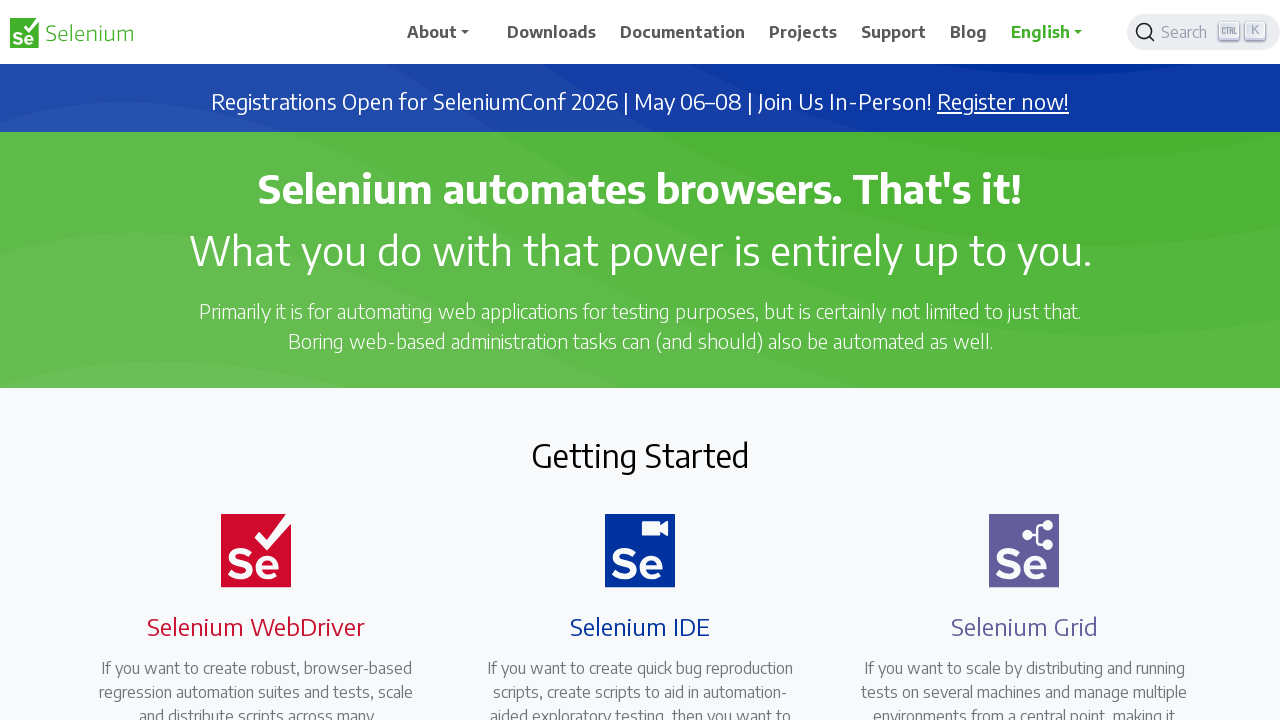

Pressed Control+End to scroll to end of page
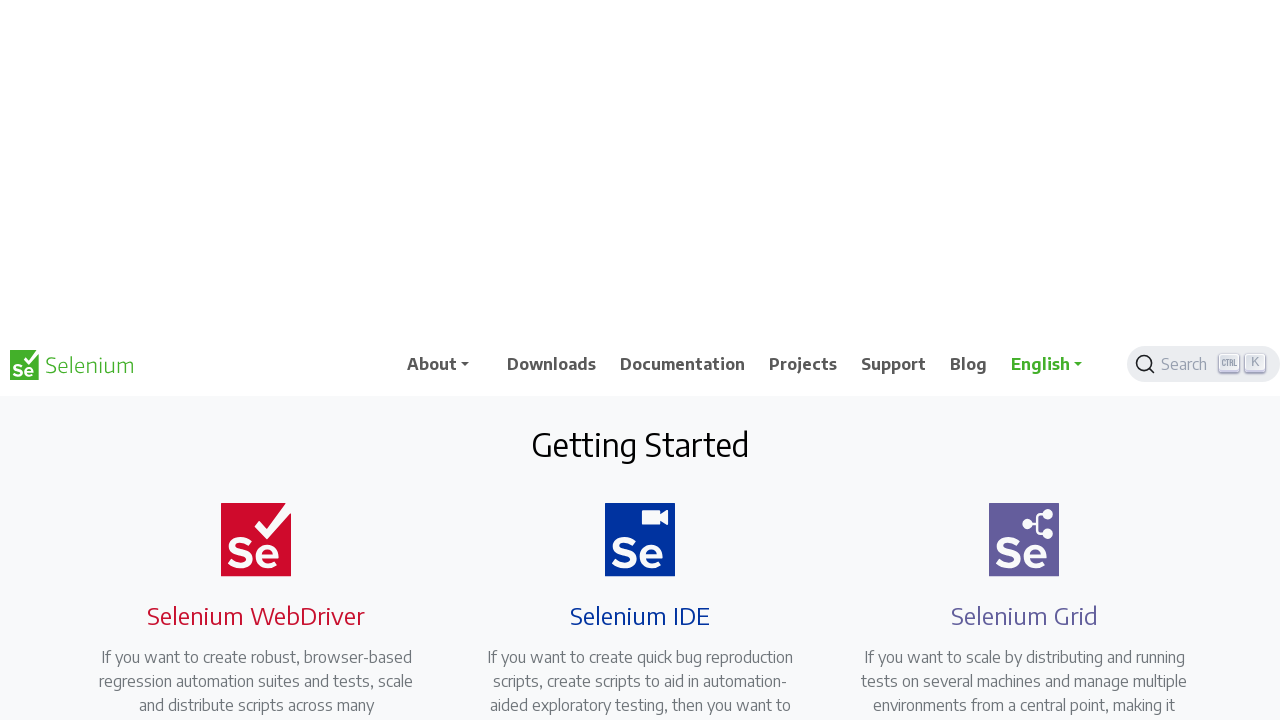

Waited 1000ms for scroll to complete
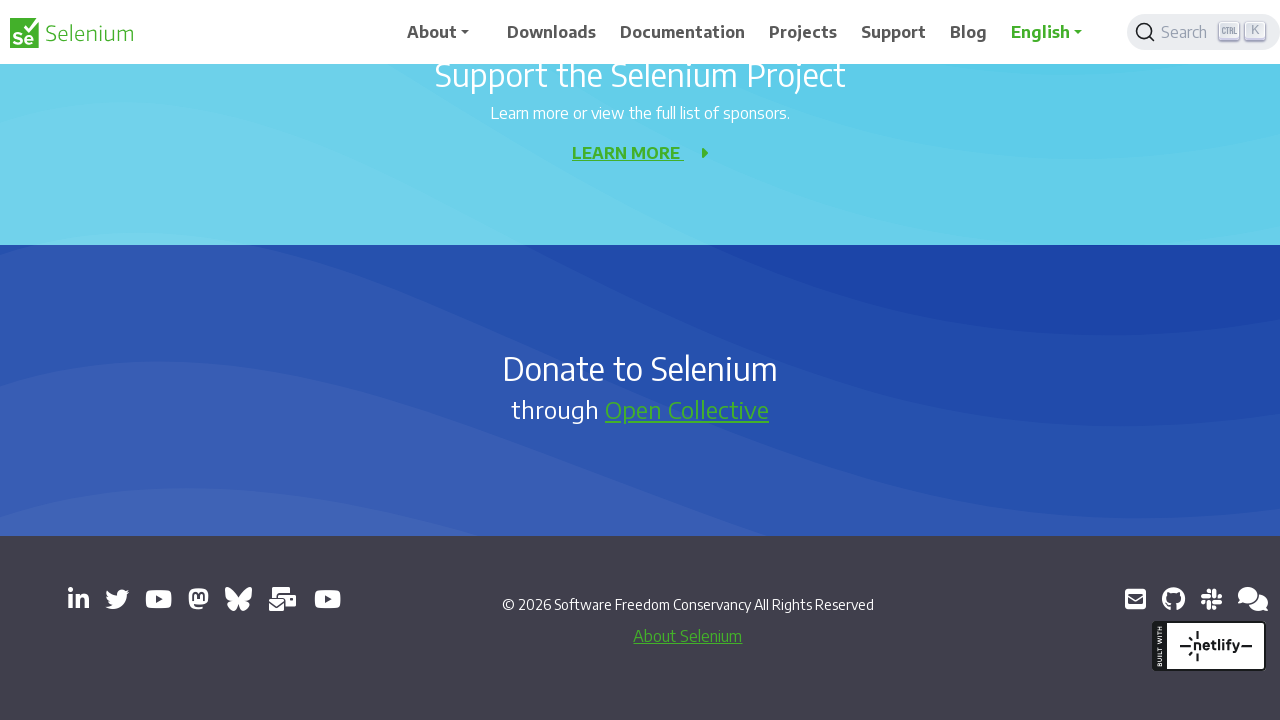

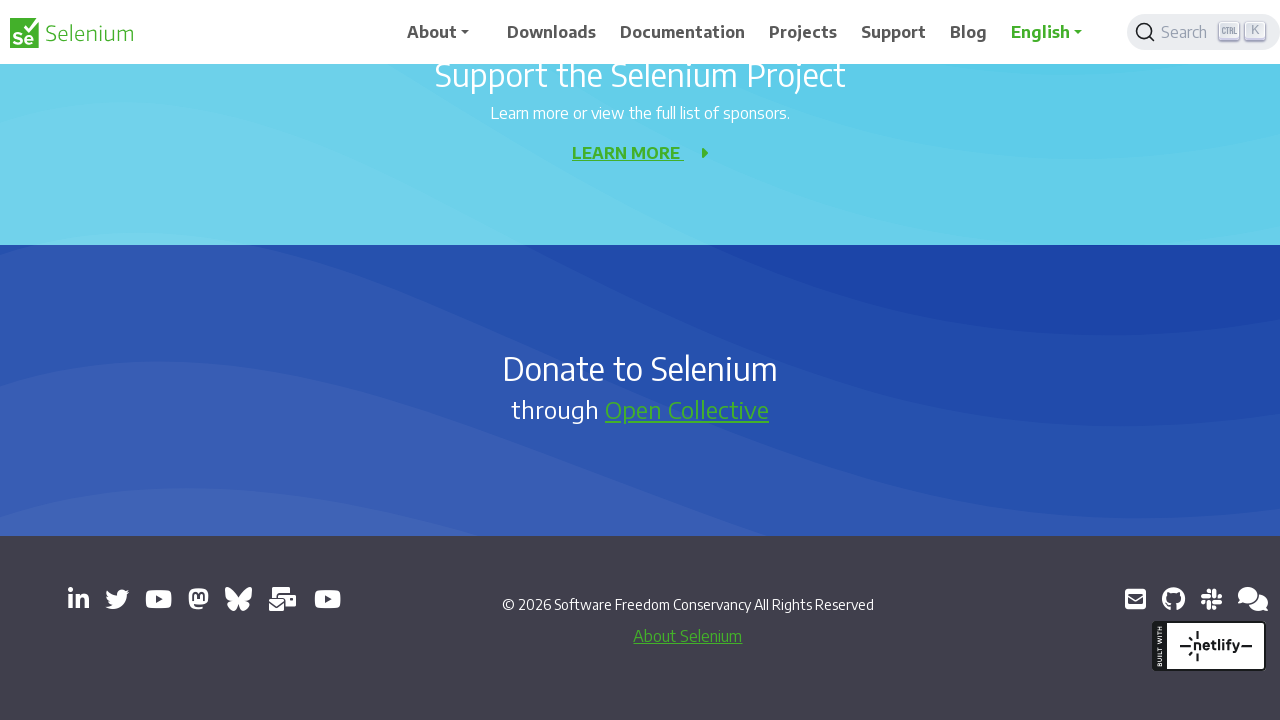